Tests multi-select dropdown functionality by selecting multiple options using different methods, then deselecting one option

Starting URL: https://letcode.in/dropdowns

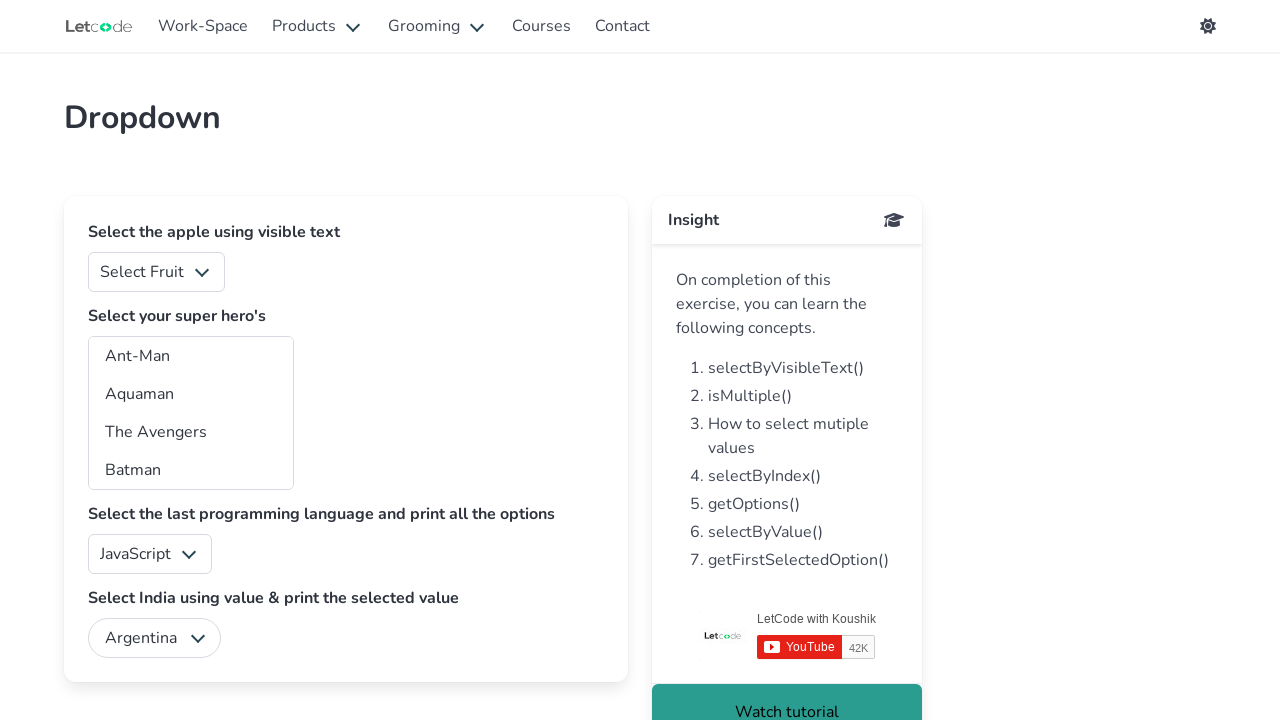

Located multi-select dropdown element with id 'superheros'
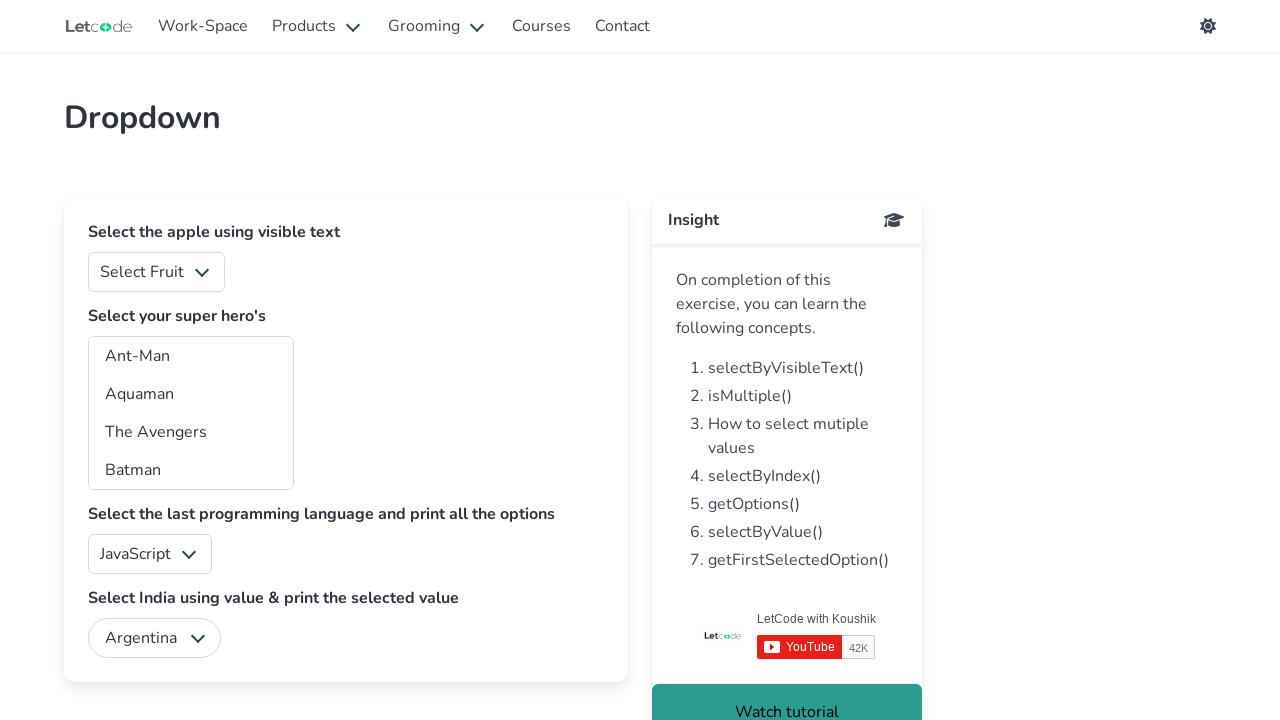

Selected 'Ant-Man' option by visible text on select#superheros
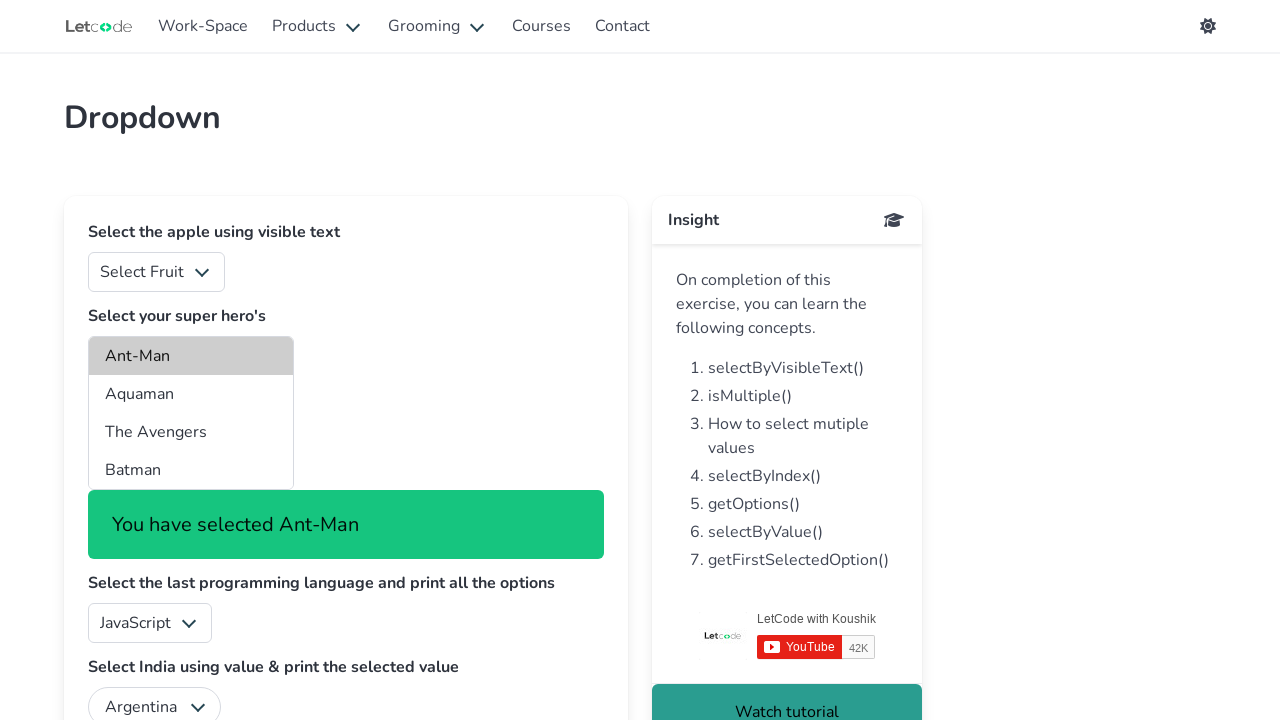

Selected option with value 'bw' on select#superheros
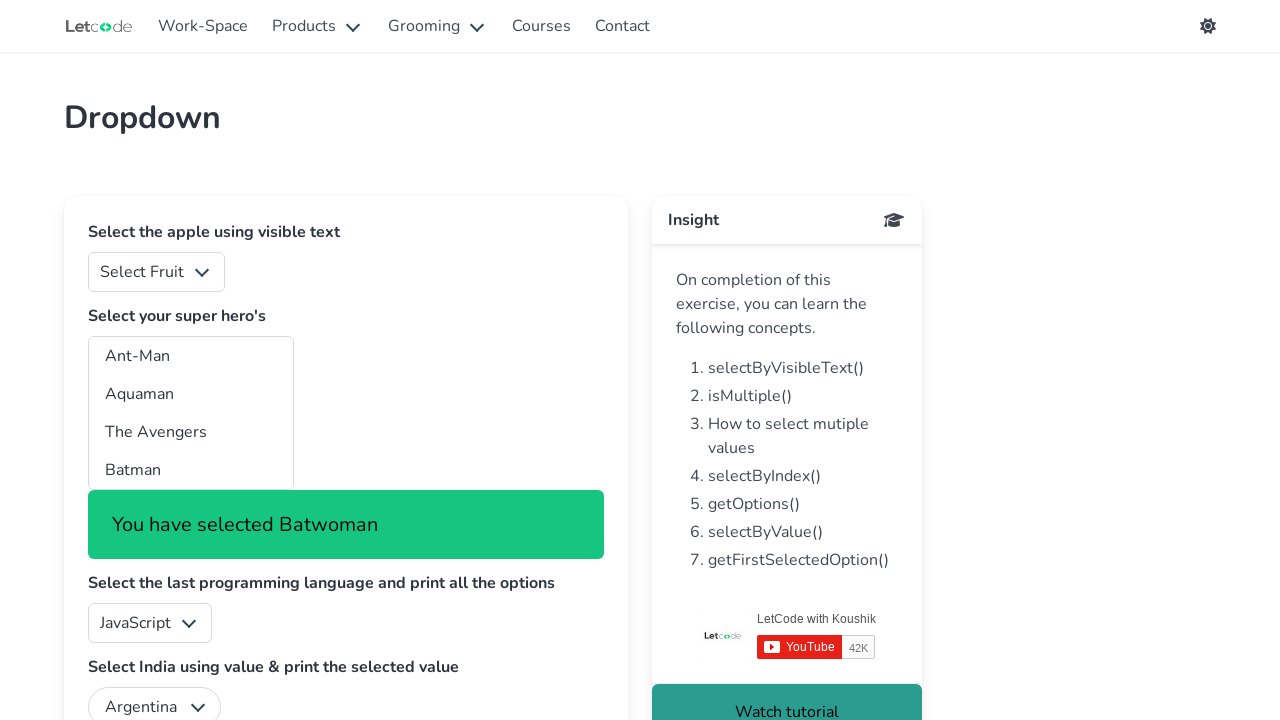

Retrieved all available options from dropdown
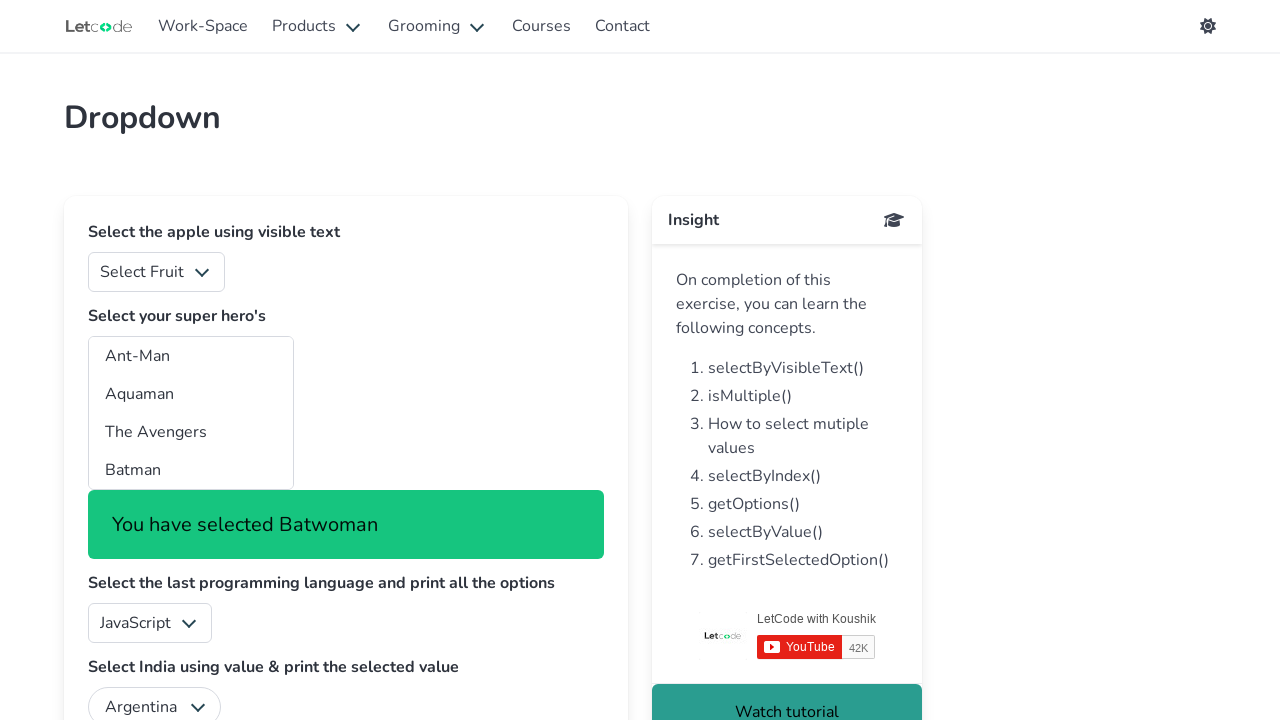

Selected option at index 6 (7th option) on select#superheros
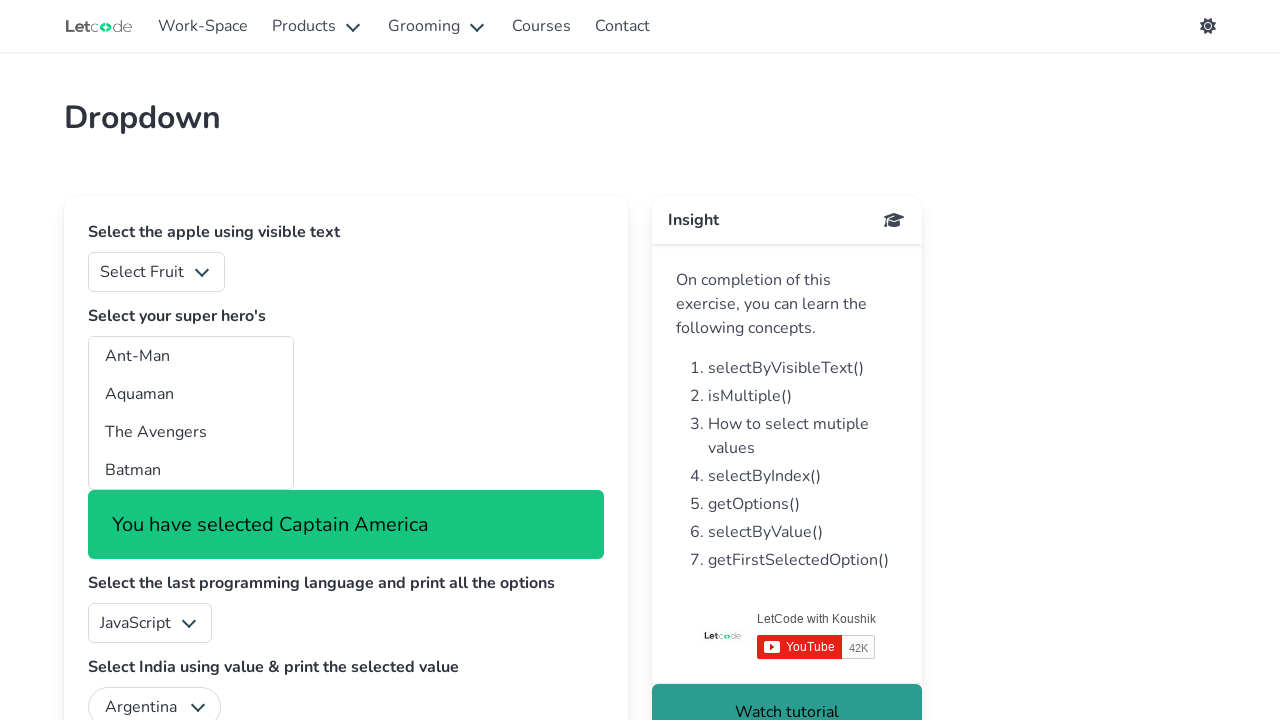

Retrieved all currently selected option values
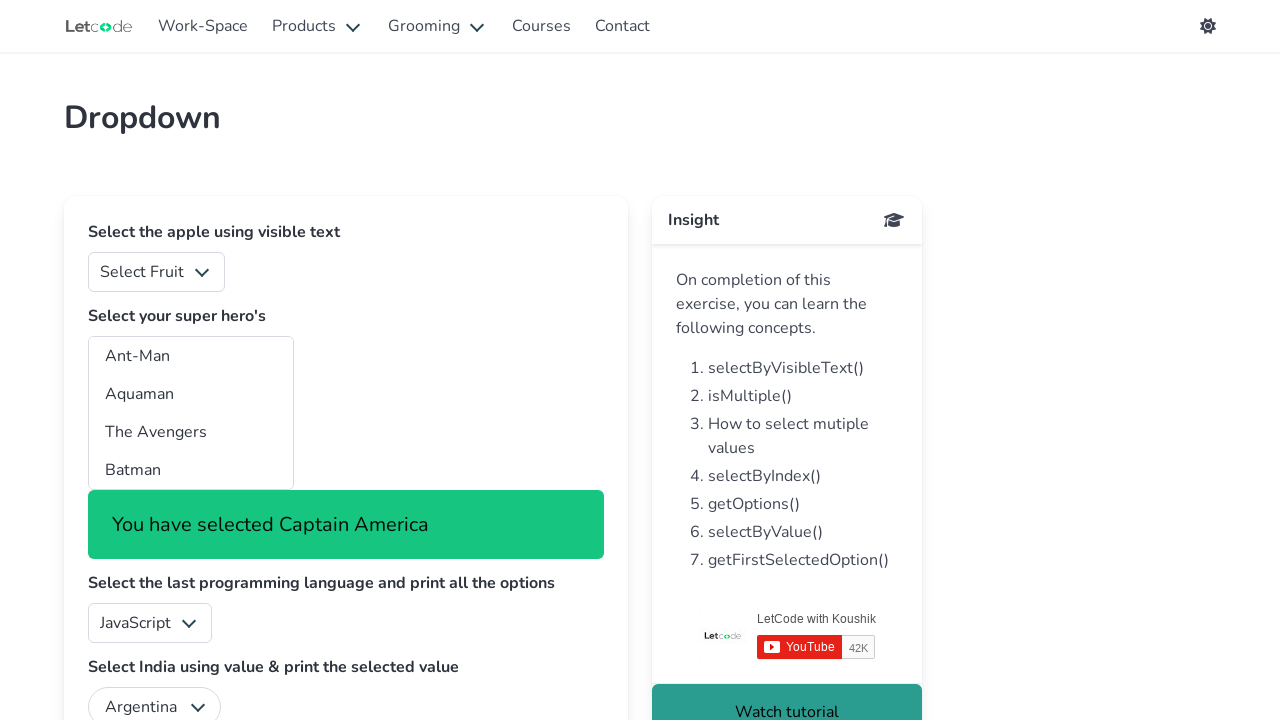

Filtered out 'Ant-Man' from selected values
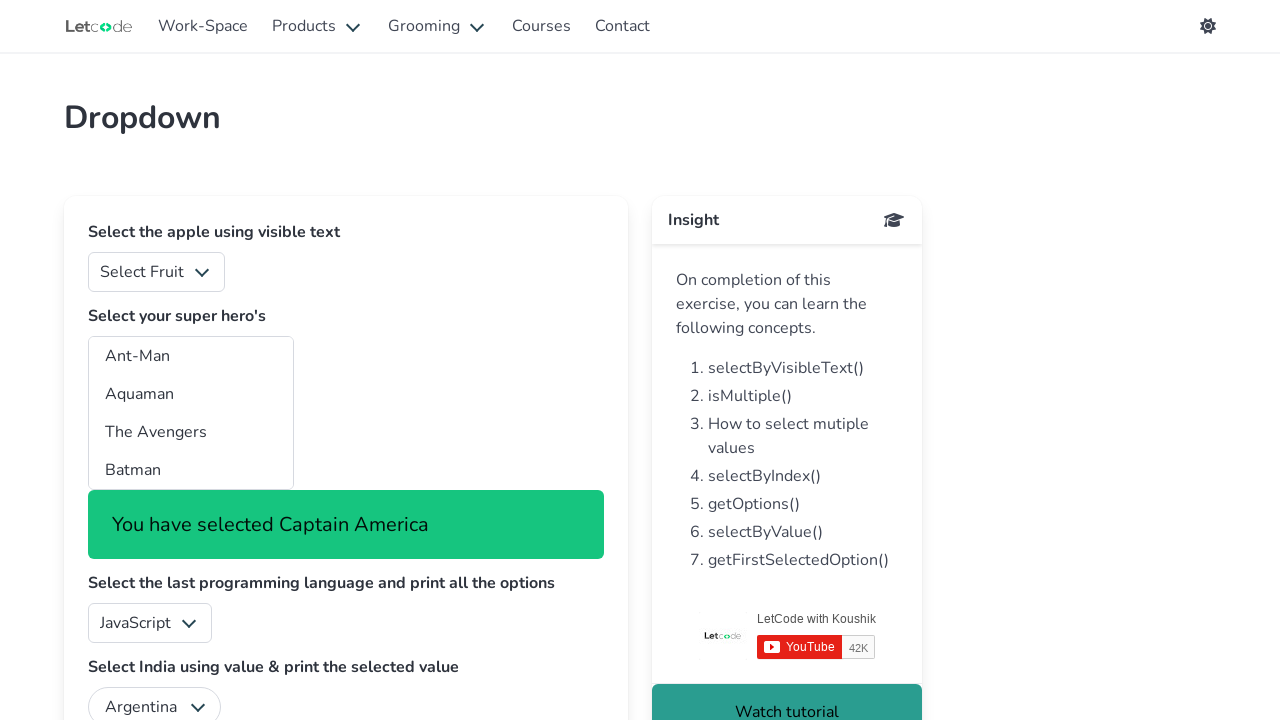

Deselected 'Ant-Man' by re-selecting remaining options on select#superheros
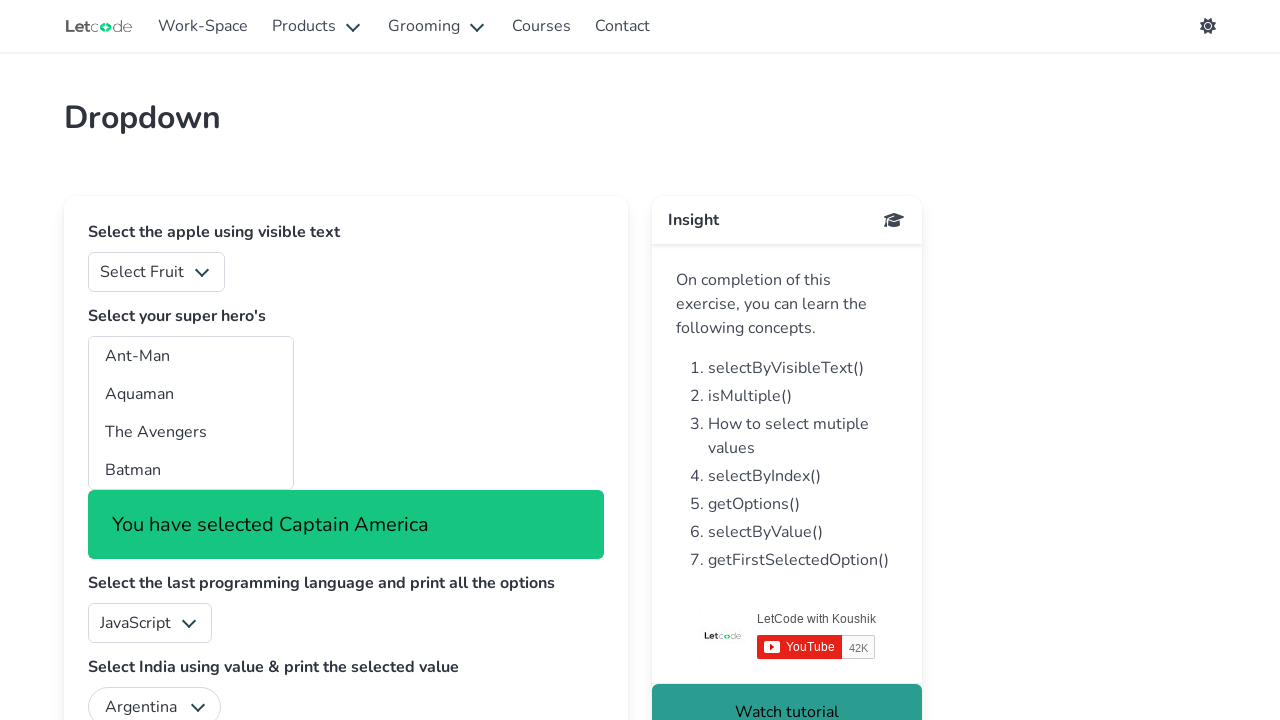

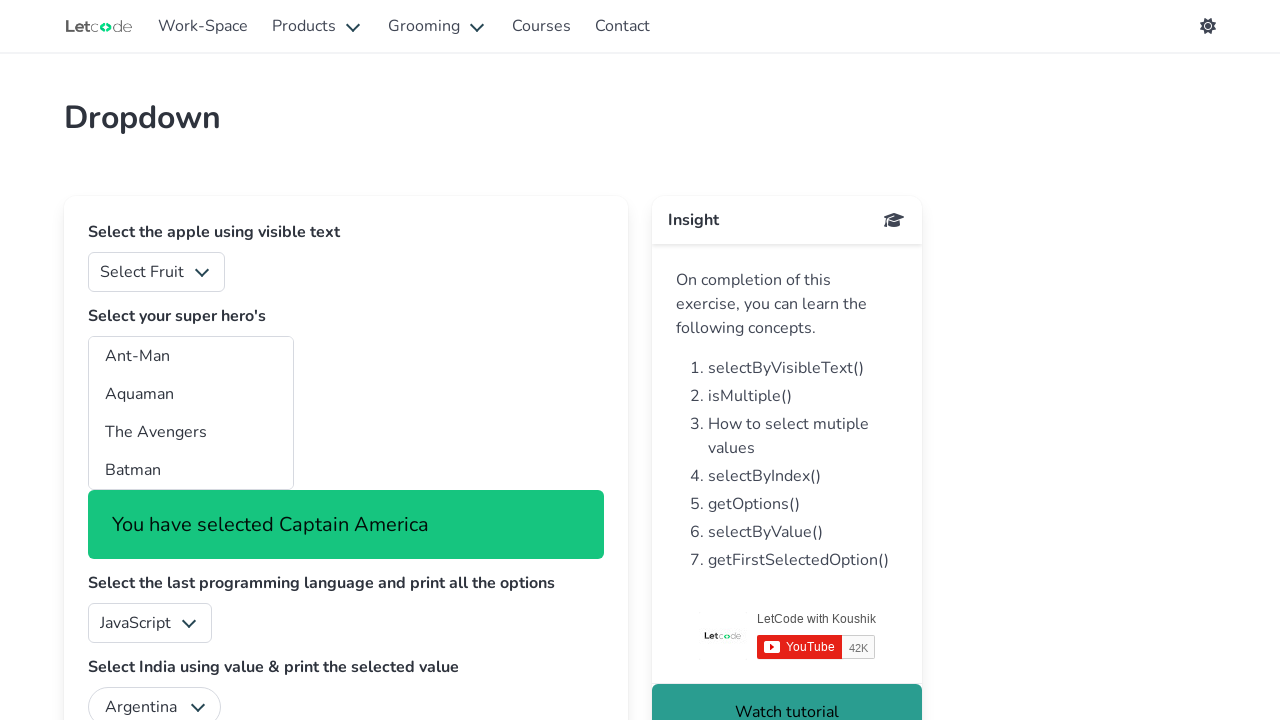